Tests dropdown selection functionality on a registration form by selecting "Non-Technical Skills" from the Skills dropdown

Starting URL: https://grotechminds.com/registration/

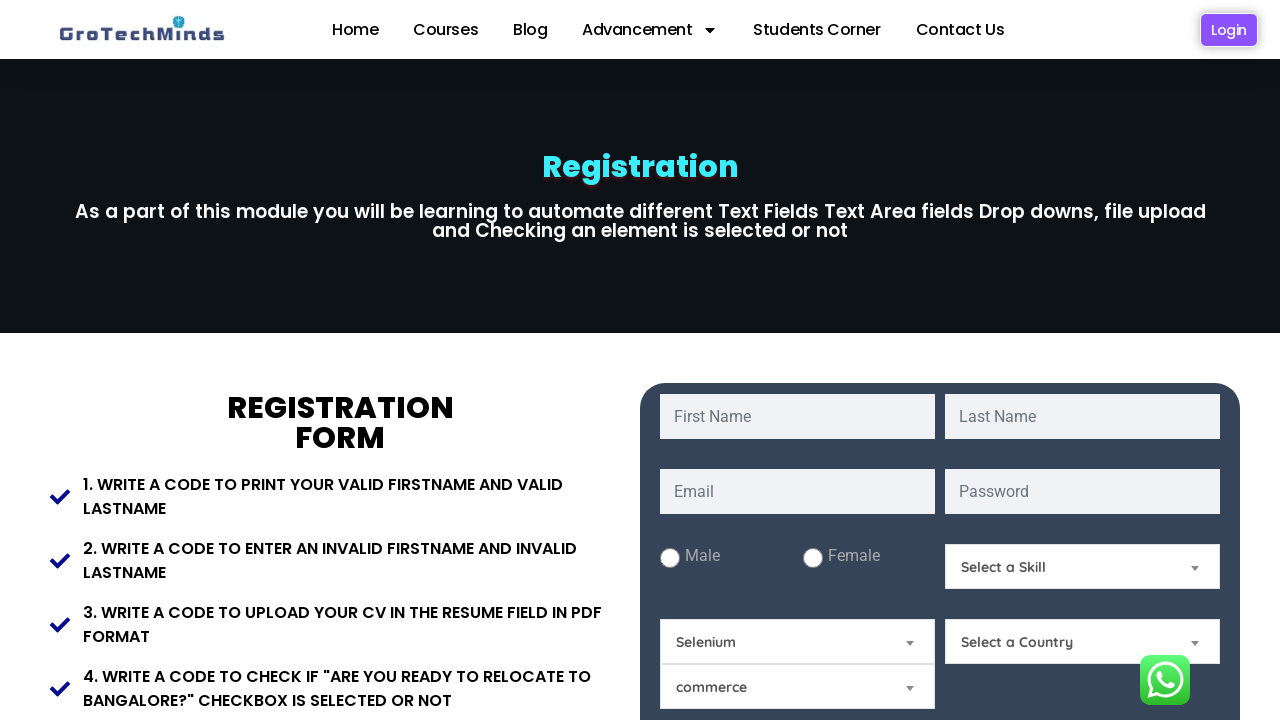

Navigated to Grotechminds registration page
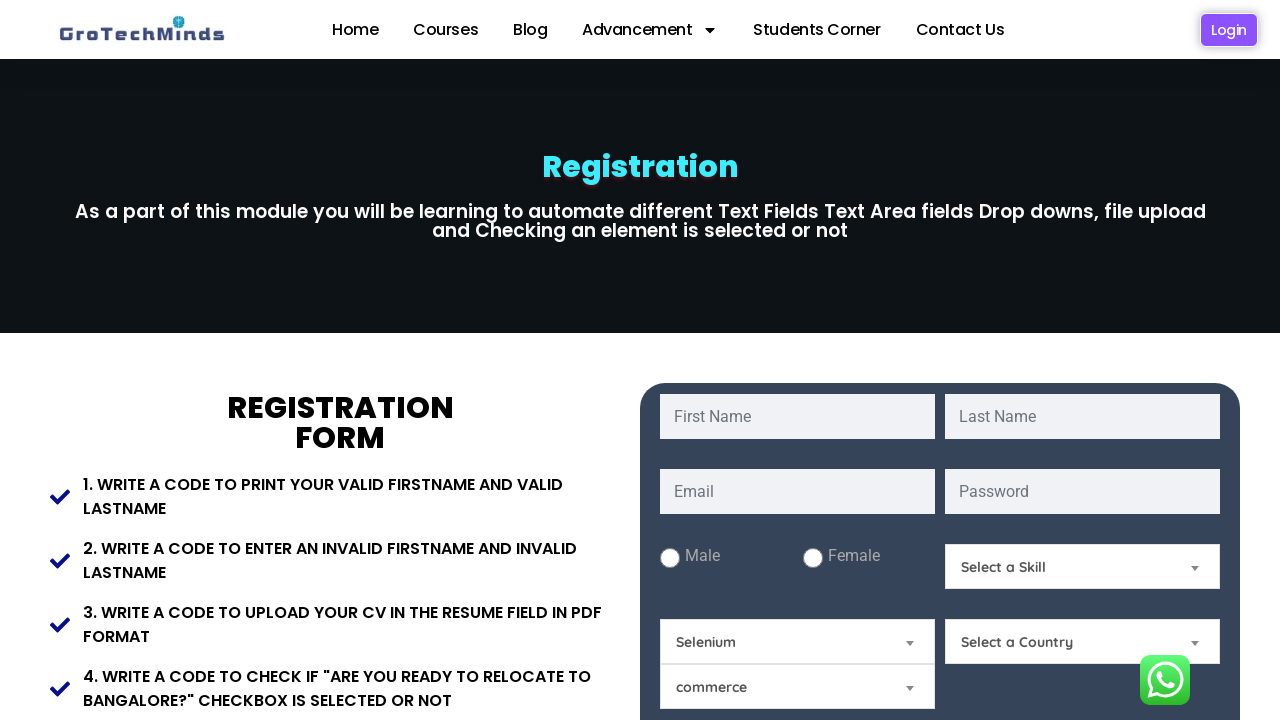

Selected 'Non-Technical Skills' from the Skills dropdown on select[name='Skills']
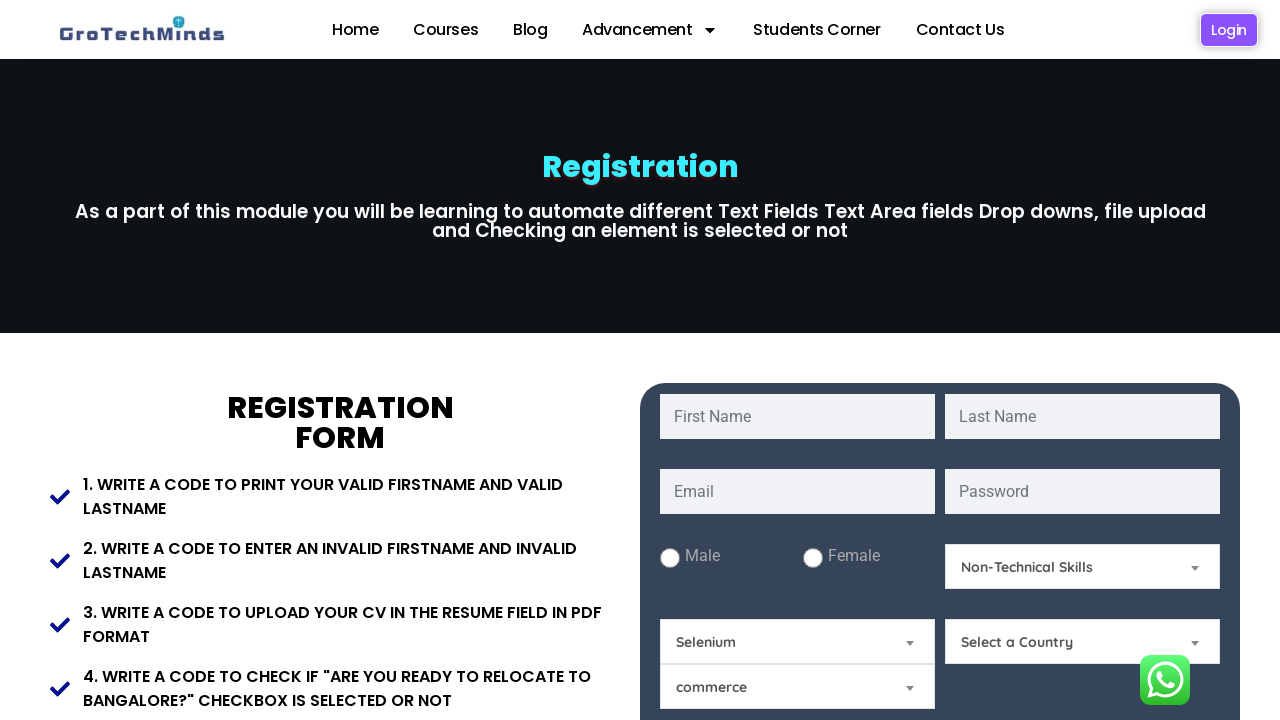

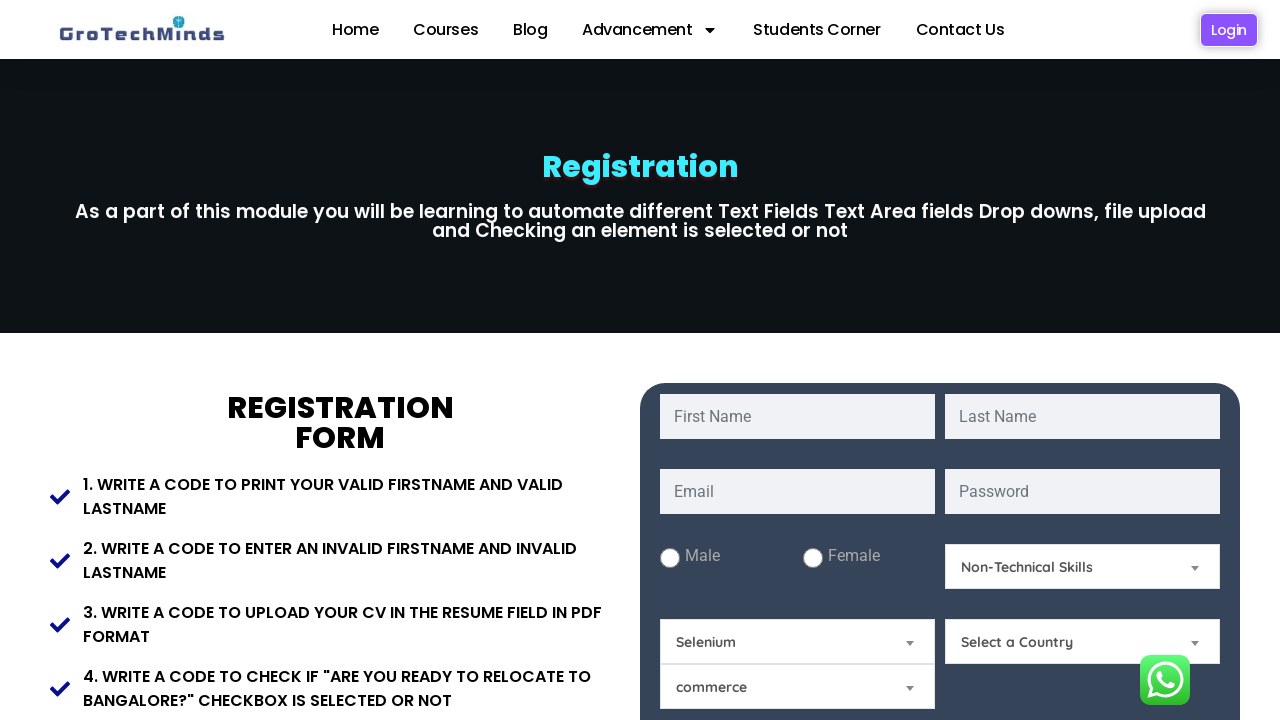